Tests text field input by entering a name in a text box and verifying the value is correctly set

Starting URL: http://antoniotrindade.com.br/treinoautomacao/elementsweb.html

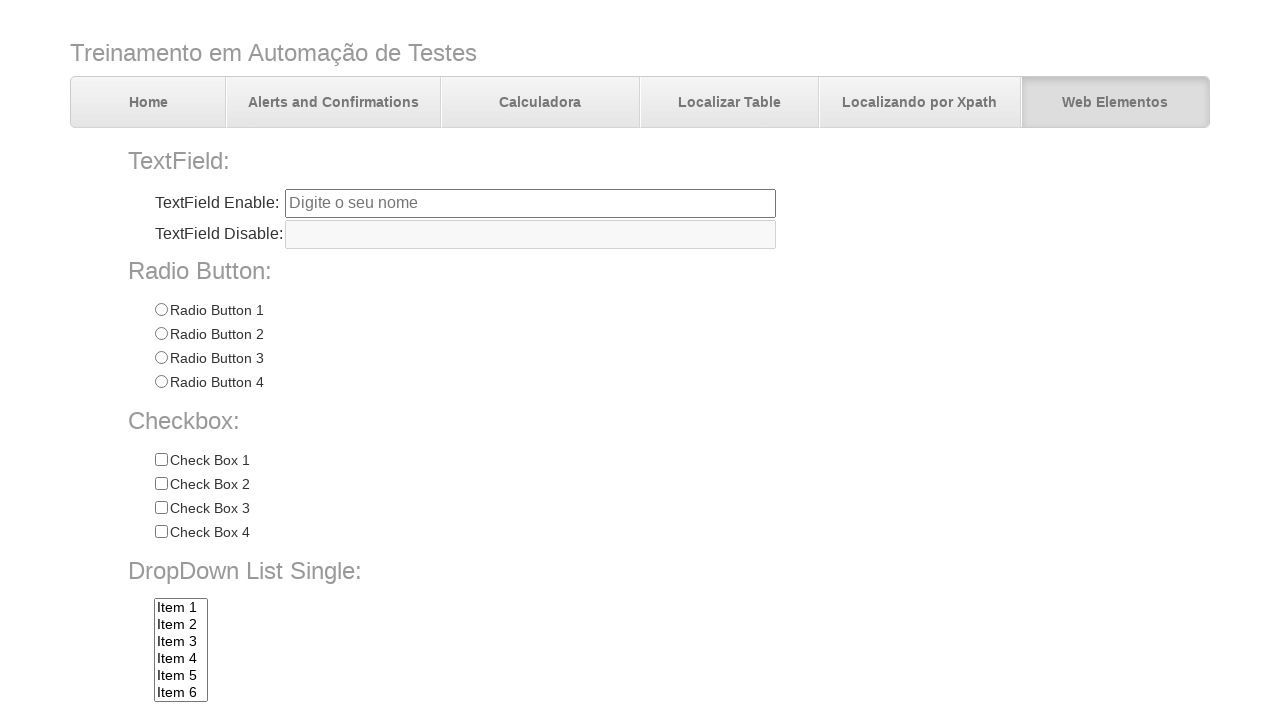

Filled text field 'txtbox1' with name 'Antonio' on input[name='txtbox1']
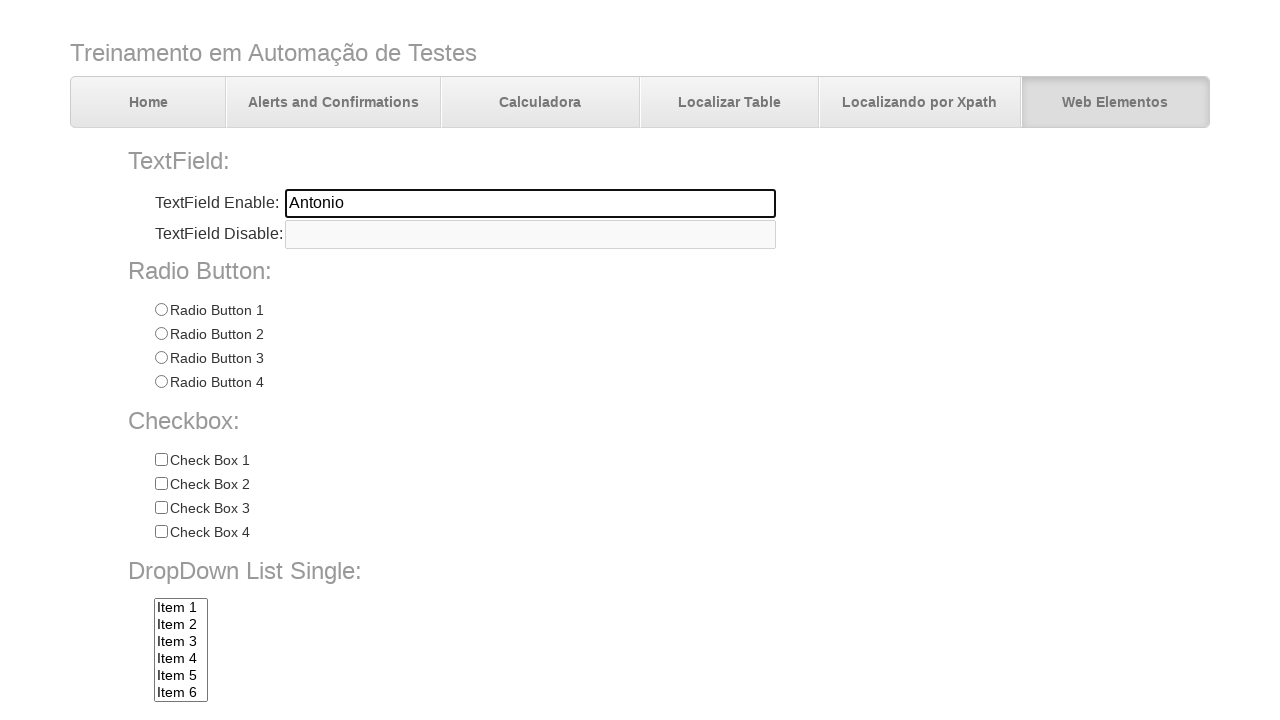

Verified that text field contains the correct value 'Antonio'
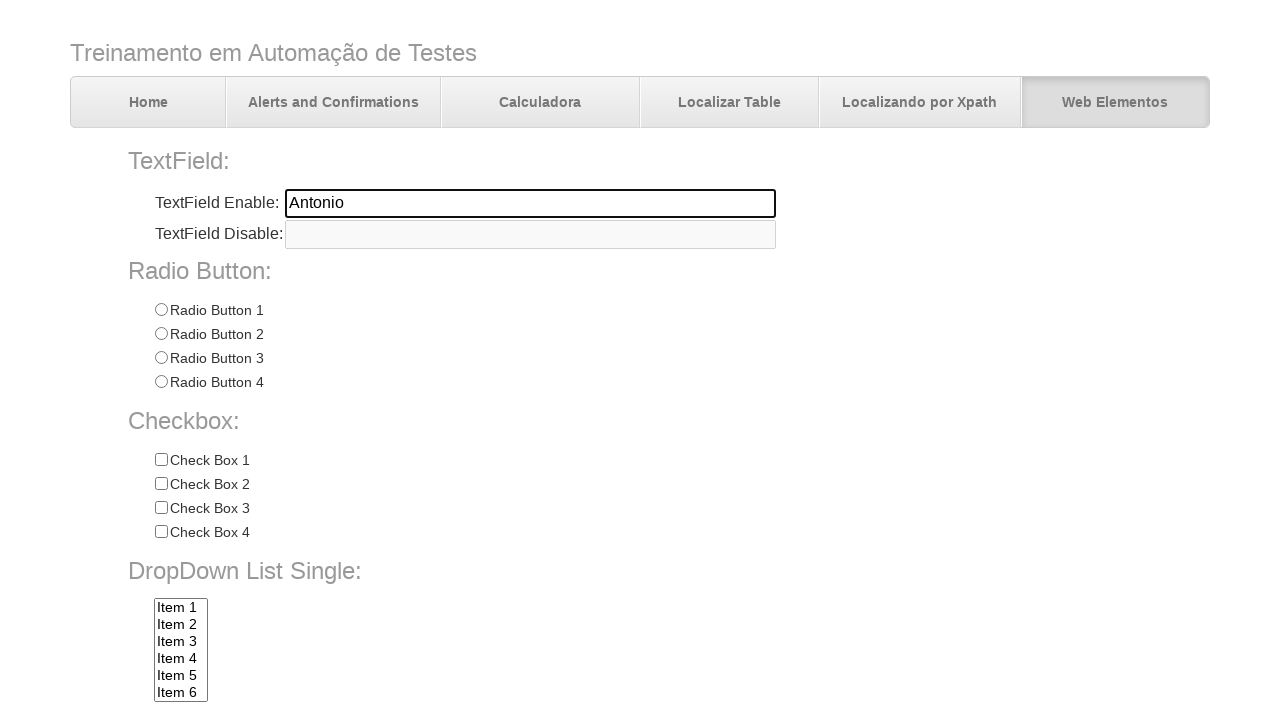

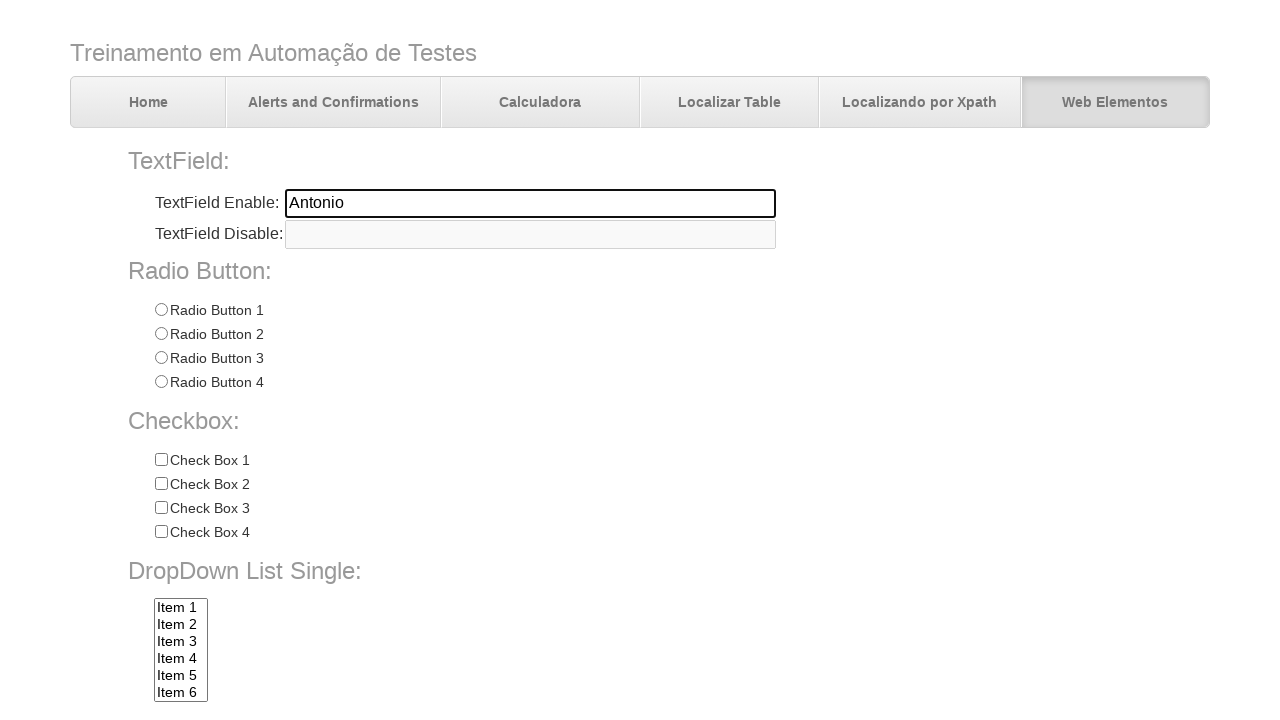